Waits for price to reach $100, books the item, then solves a mathematical challenge by calculating and submitting the answer

Starting URL: http://suninjuly.github.io/explicit_wait2.html

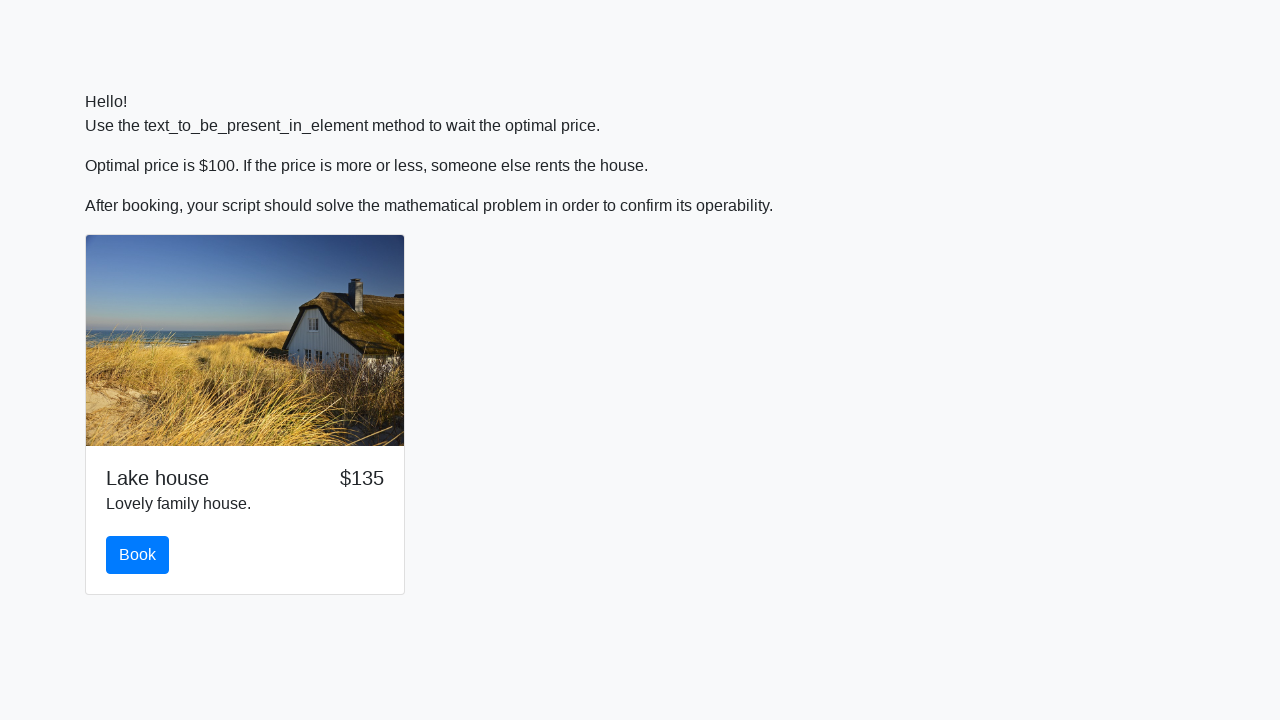

Waited for price to reach $100
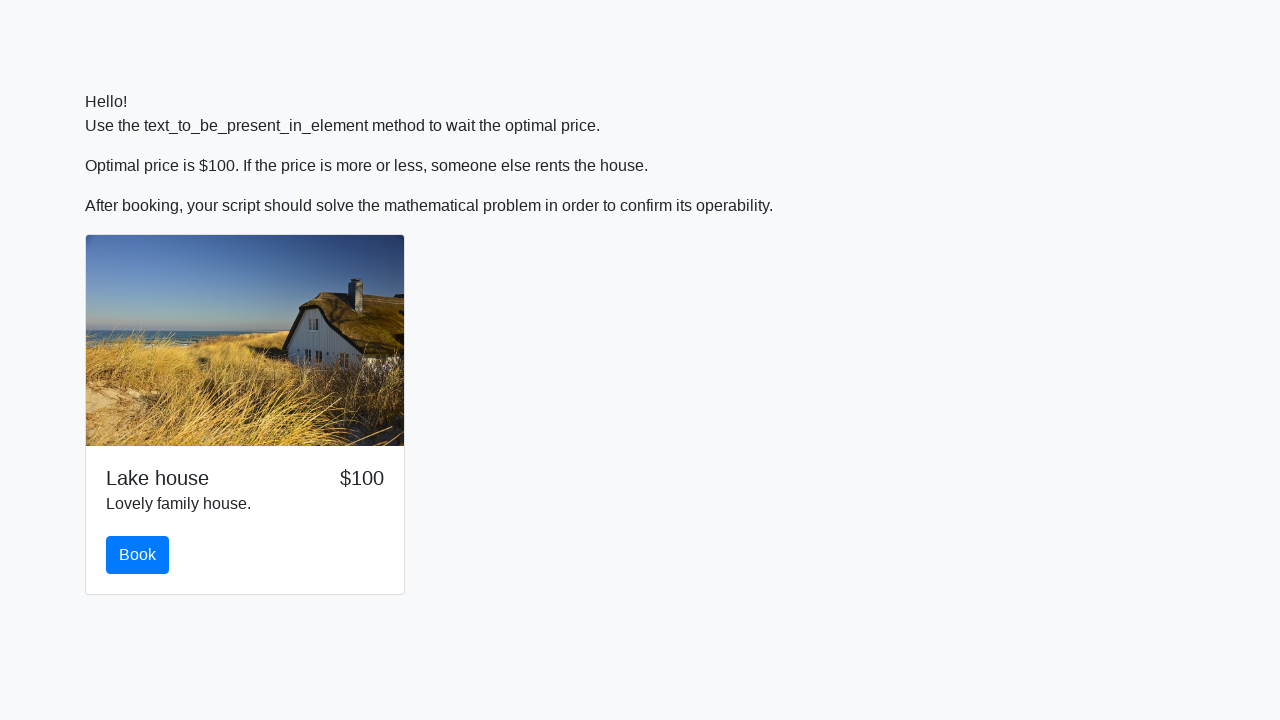

Clicked book button at (138, 555) on #book
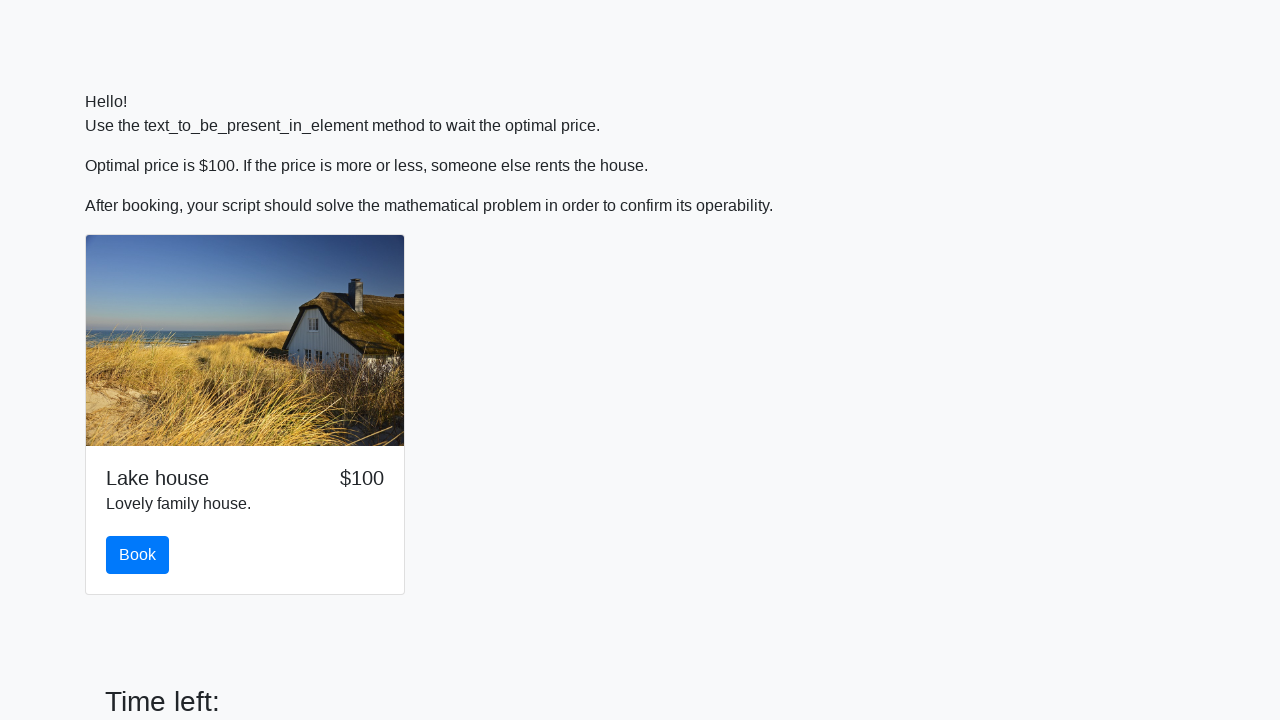

Retrieved input value for calculation
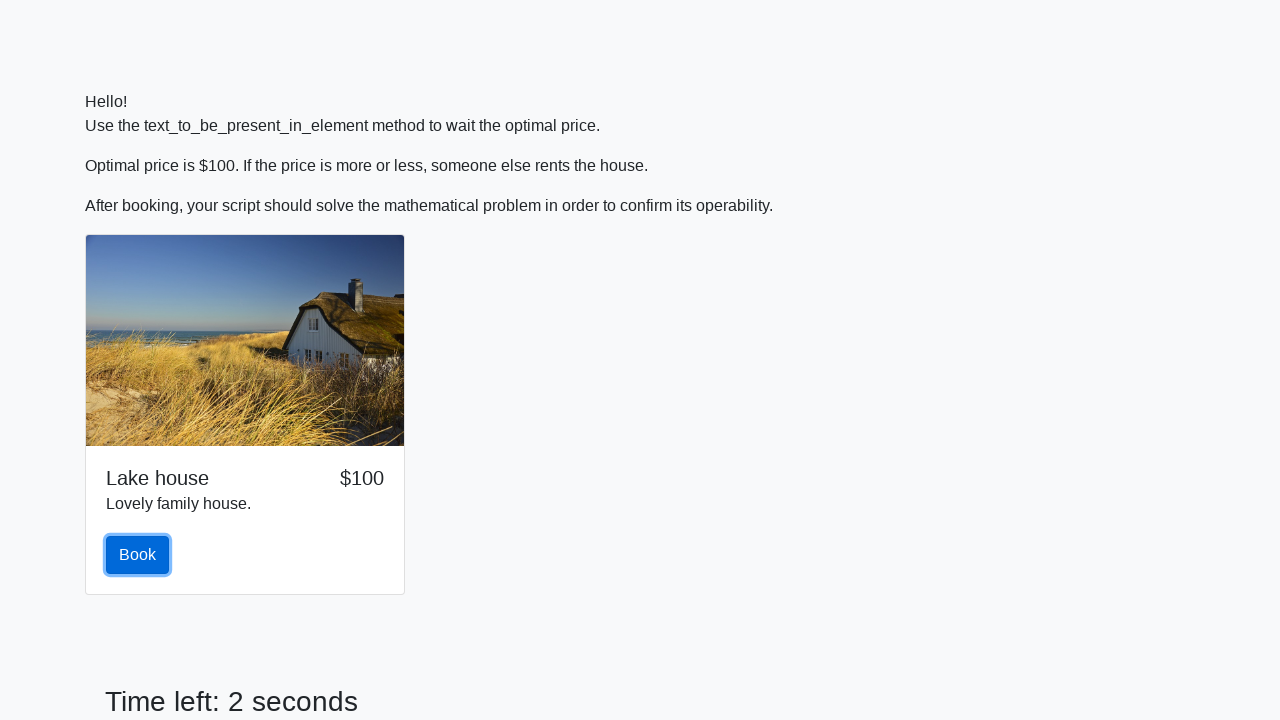

Calculated mathematical answer: 1.6732904715372385
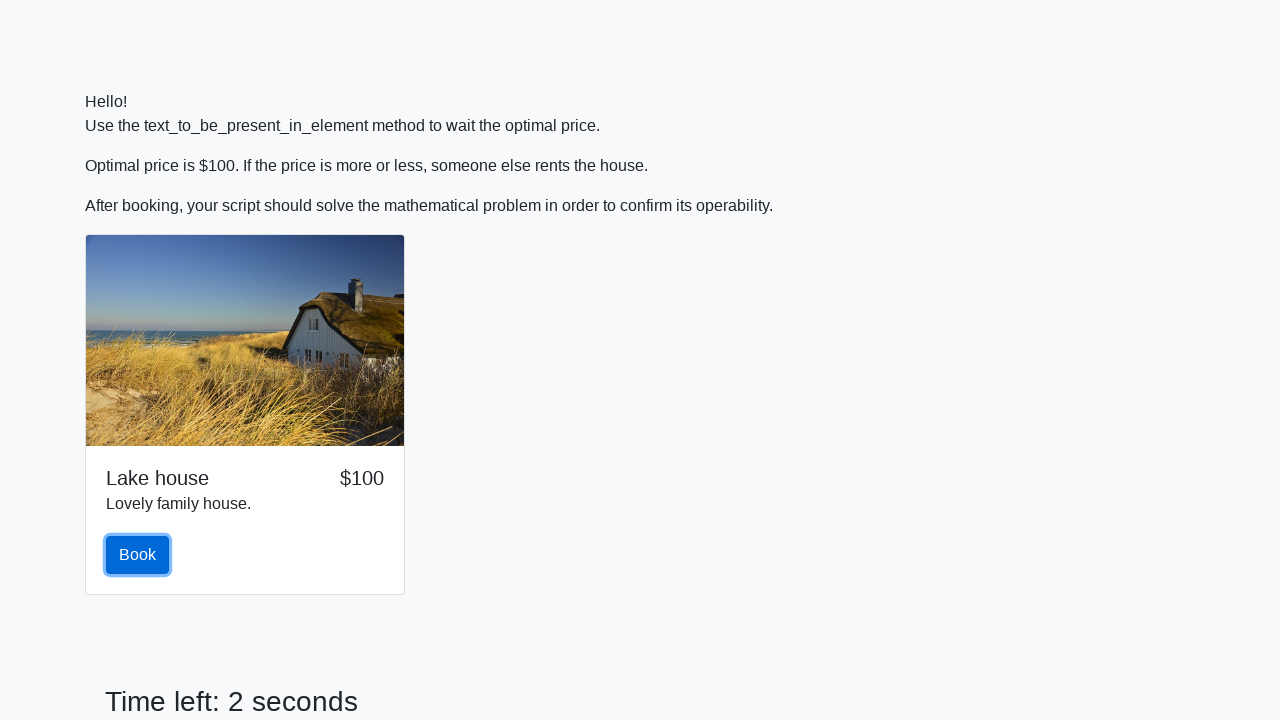

Filled answer field with calculated value on #answer
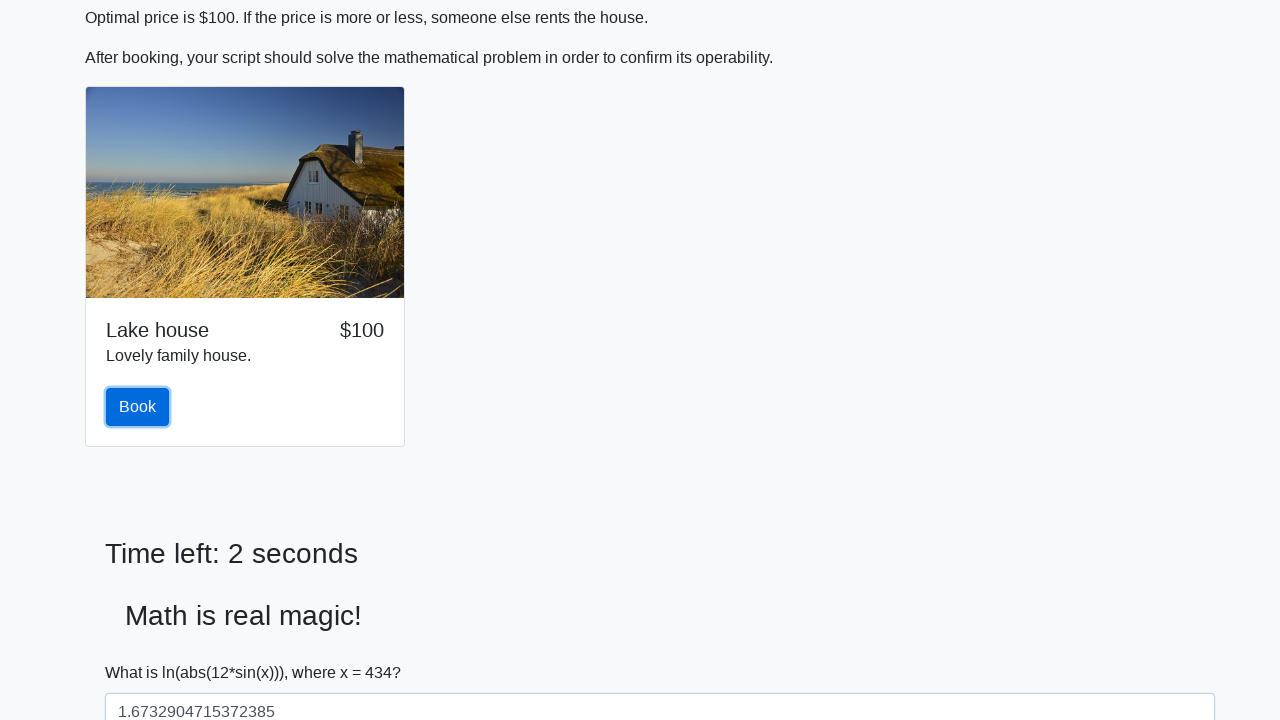

Clicked solve button to submit answer at (143, 651) on #solve
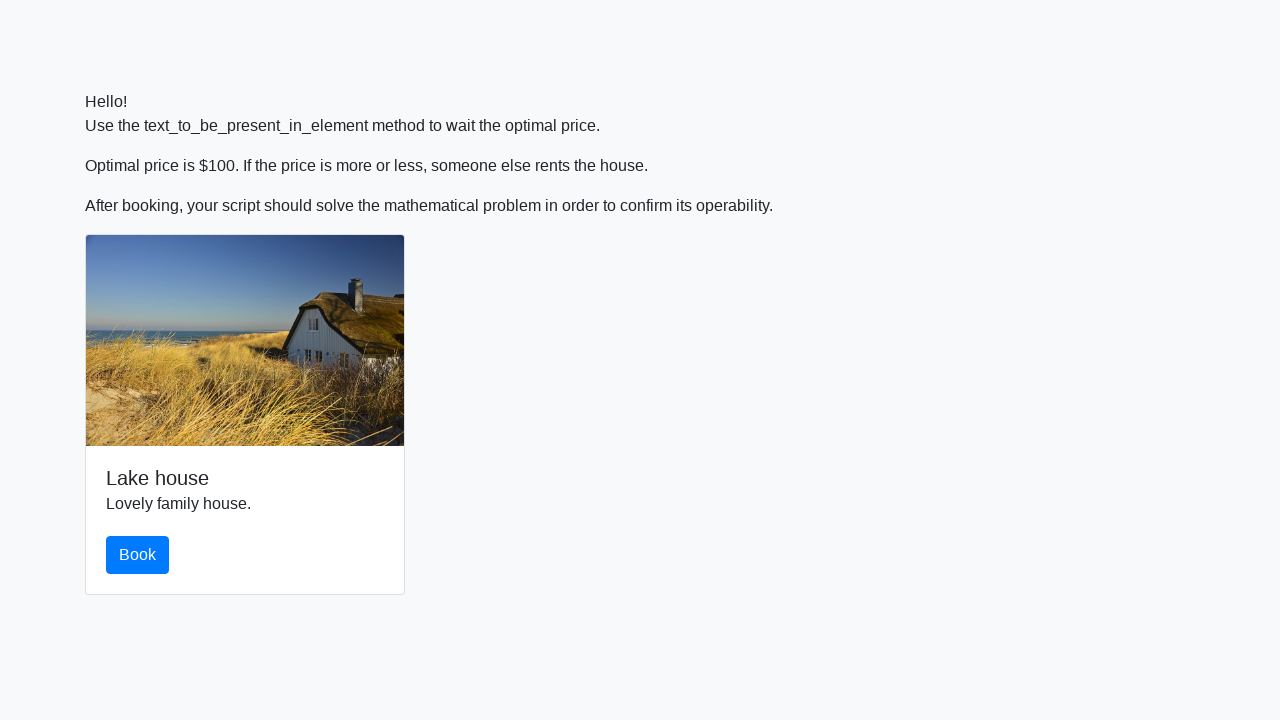

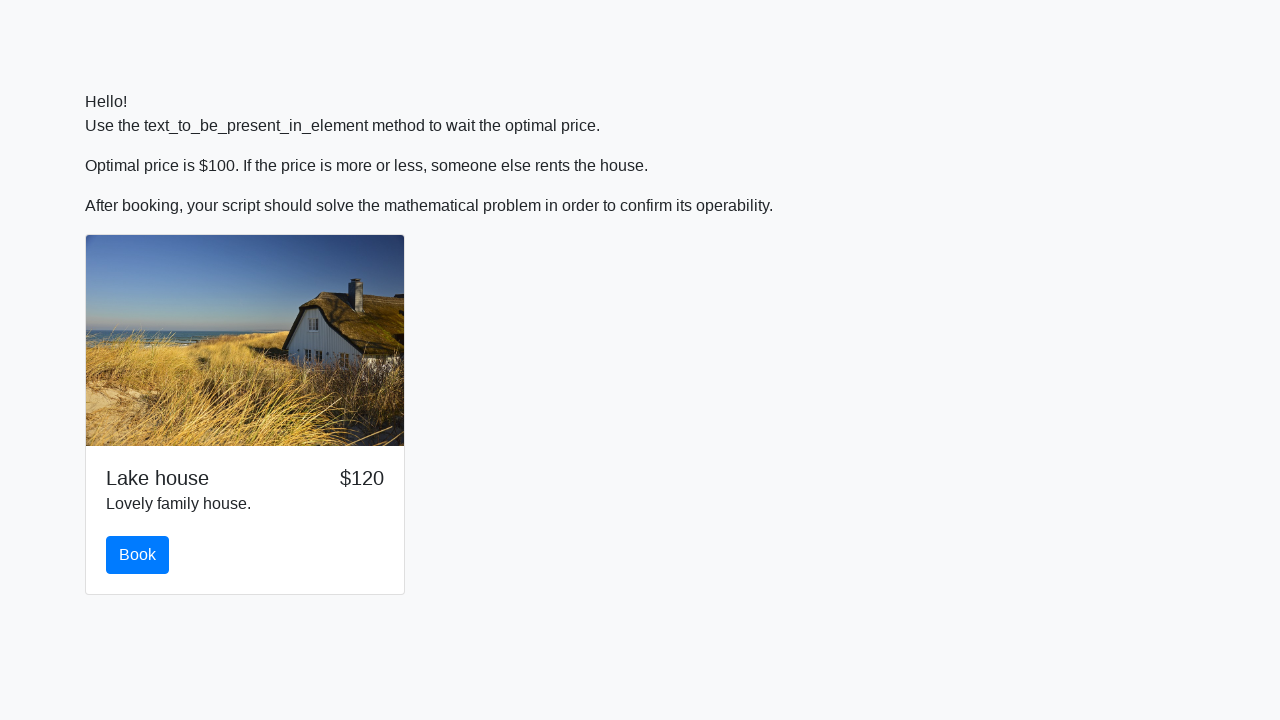